Verifies that all external links on the homepage have rel="noopener noreferrer" attributes for security

Starting URL: https://getjobping.com

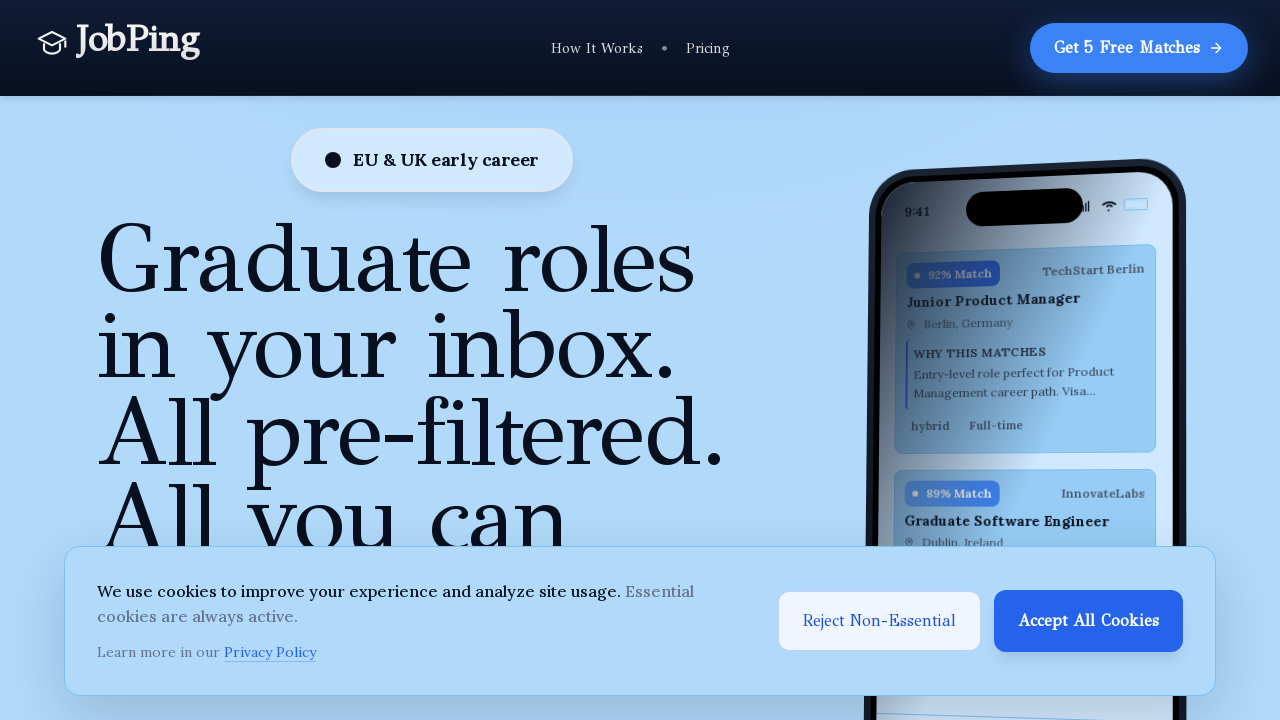

Navigated to https://getjobping.com
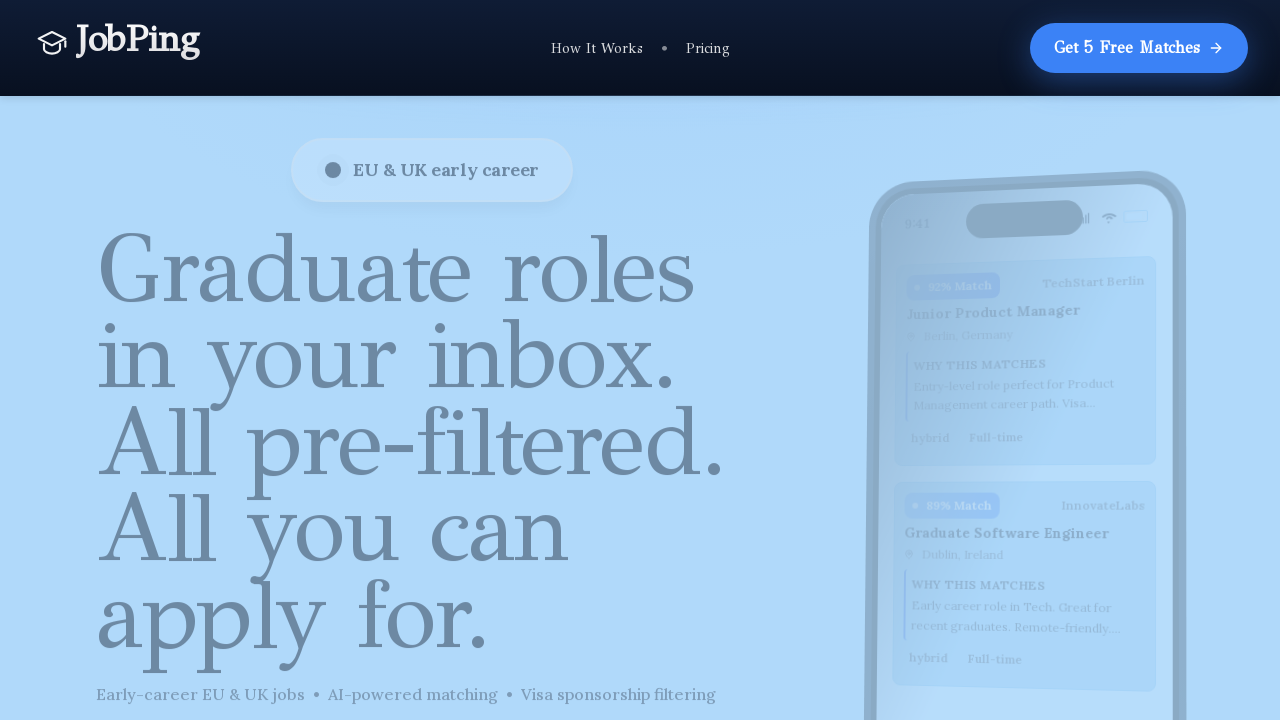

Located all external links on the homepage
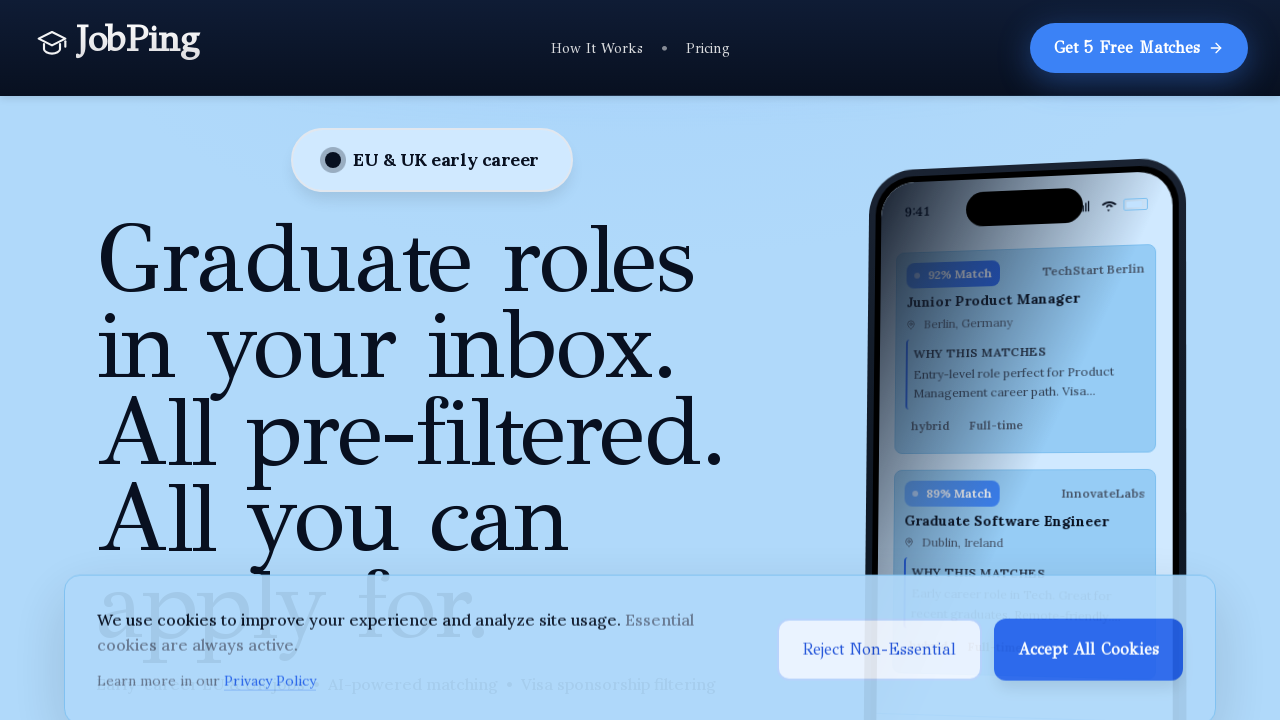

Retrieved rel attribute from external link
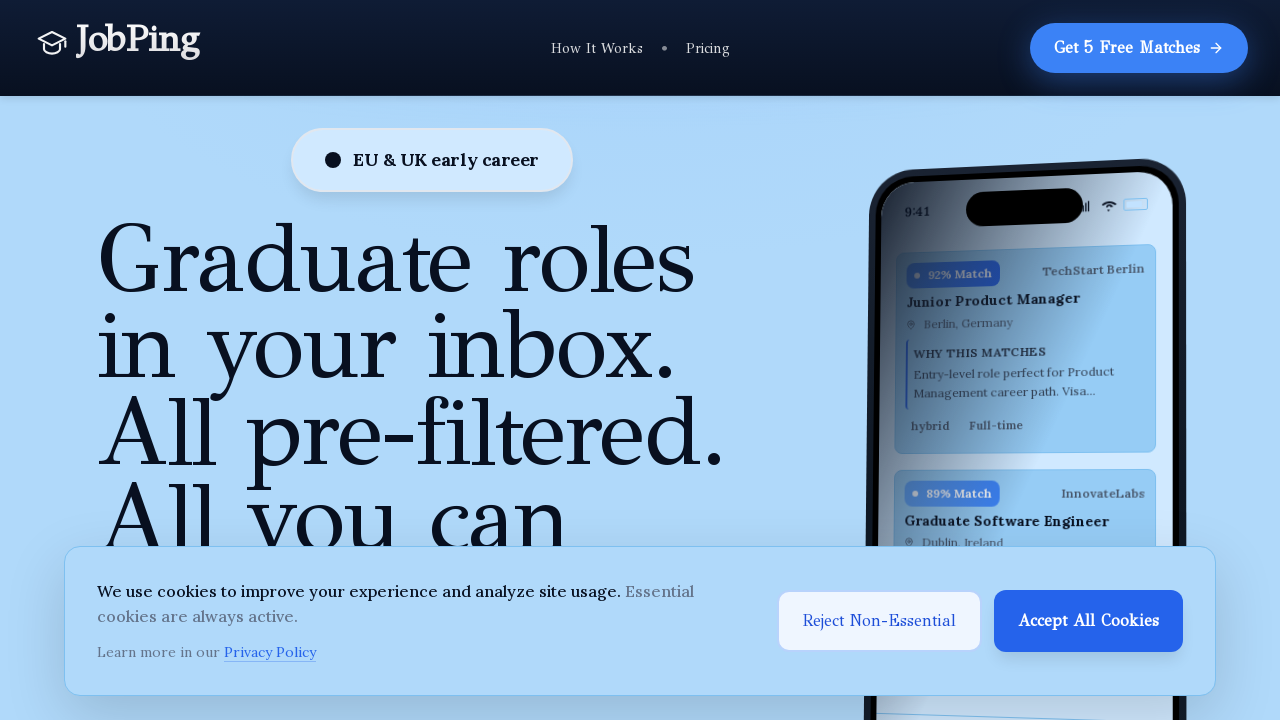

Verified external link has 'noopener' in rel attribute
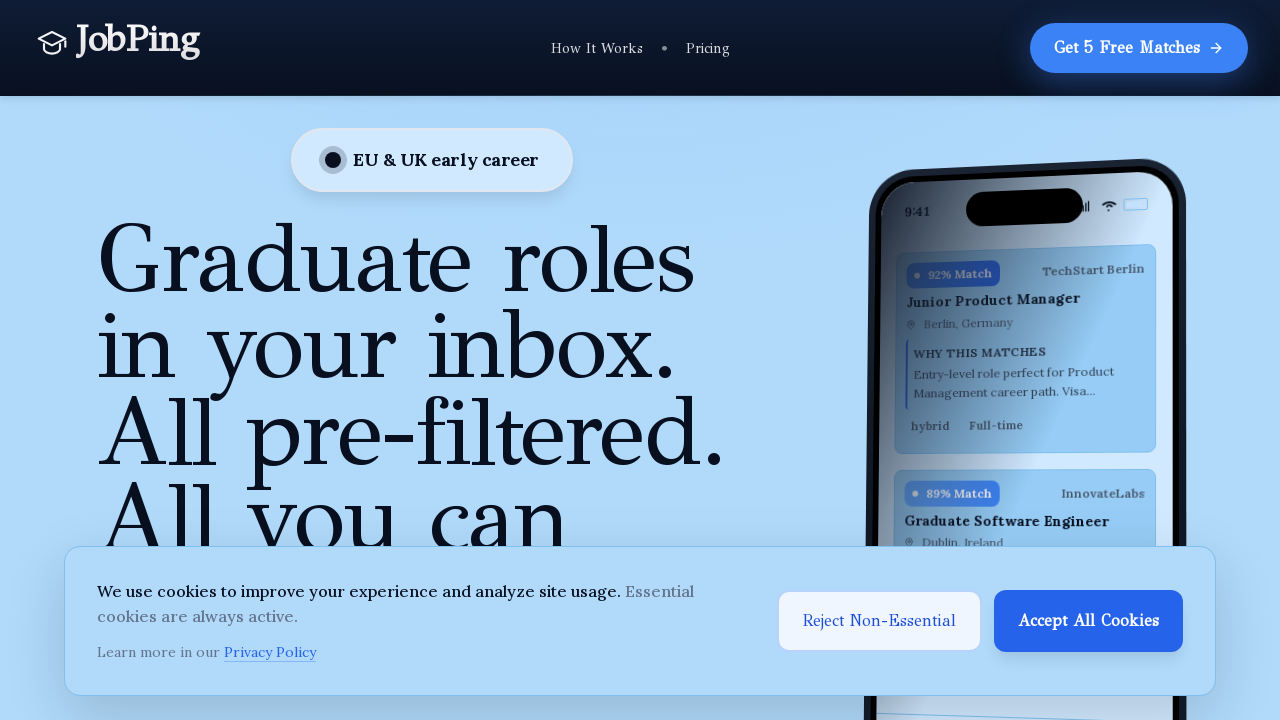

Verified external link has 'noreferrer' in rel attribute
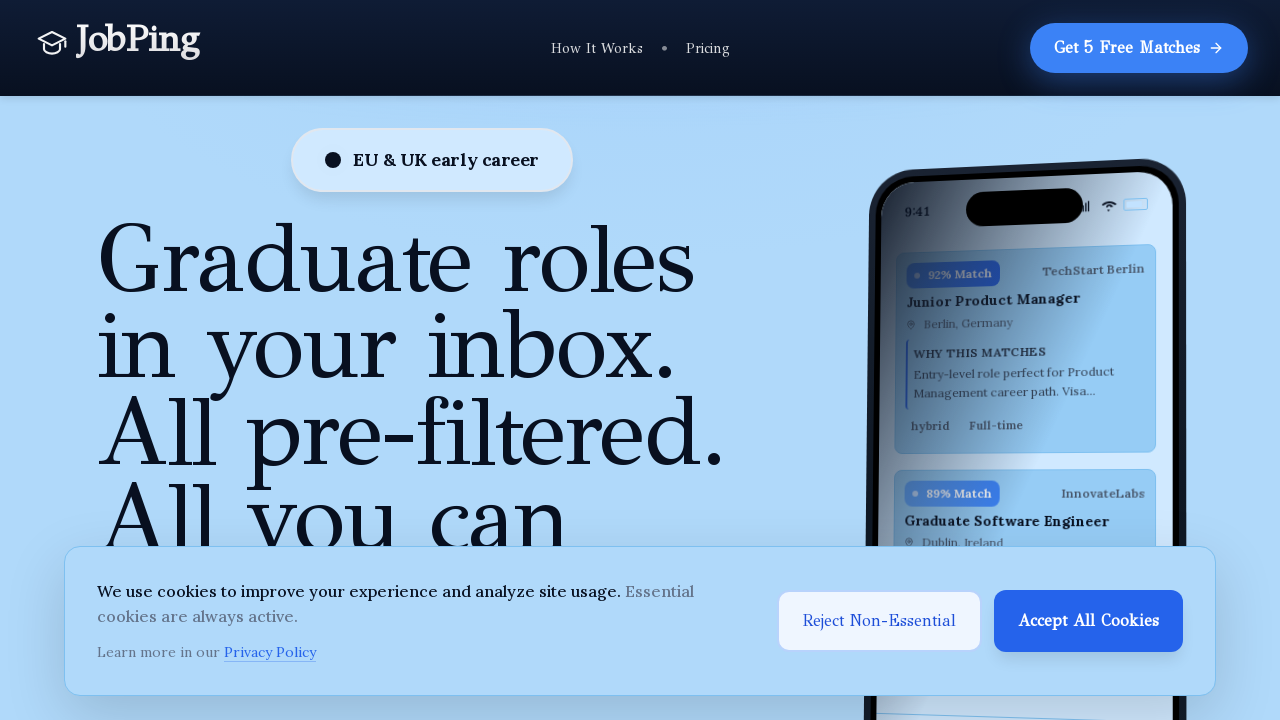

Retrieved rel attribute from external link
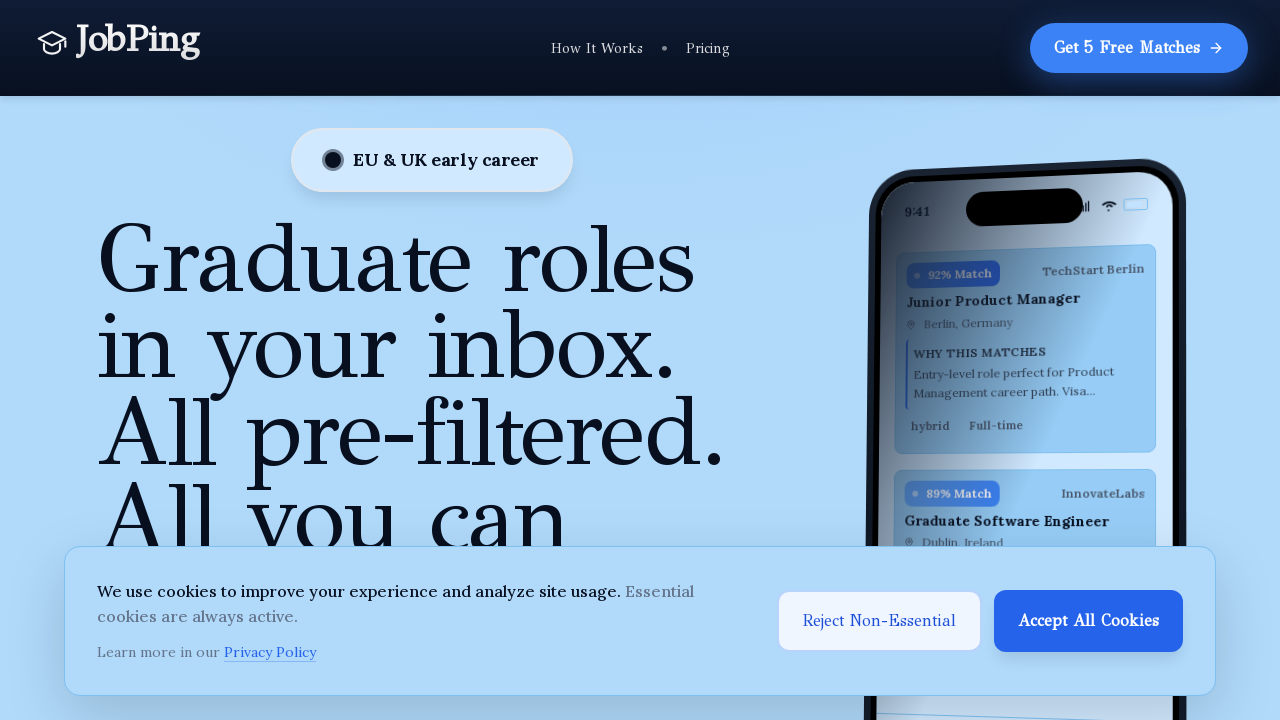

Verified external link has 'noopener' in rel attribute
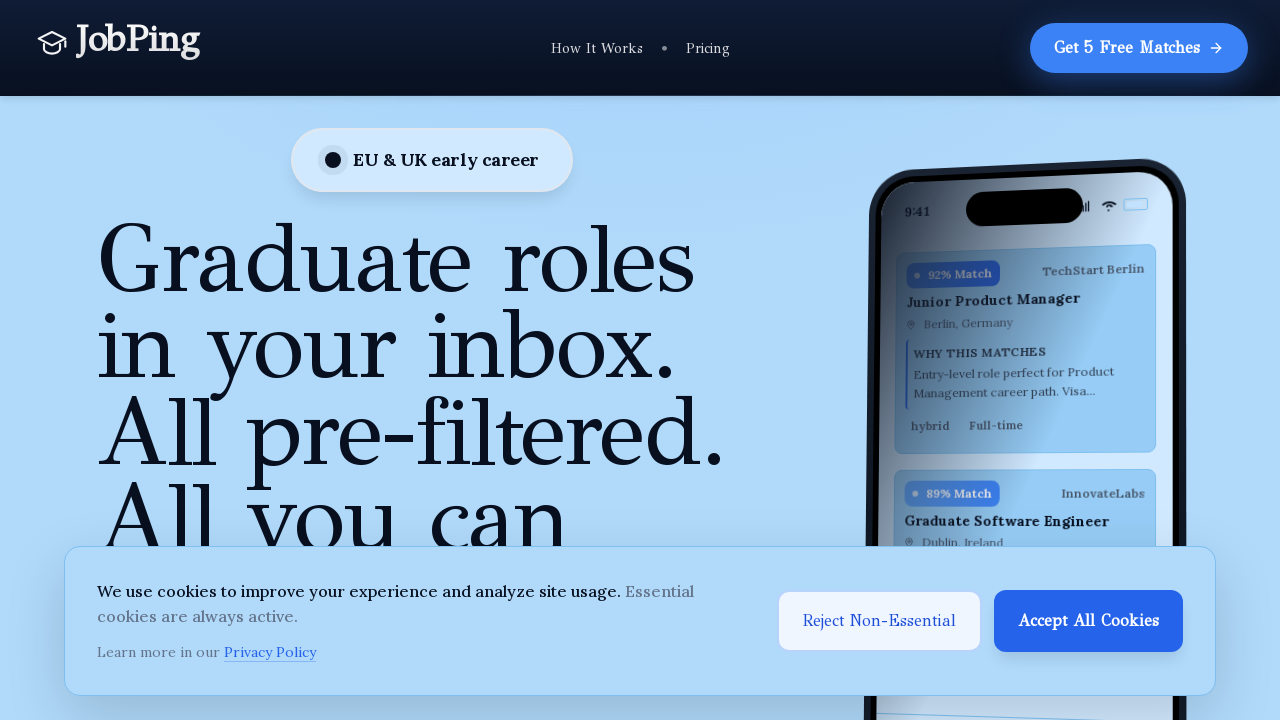

Verified external link has 'noreferrer' in rel attribute
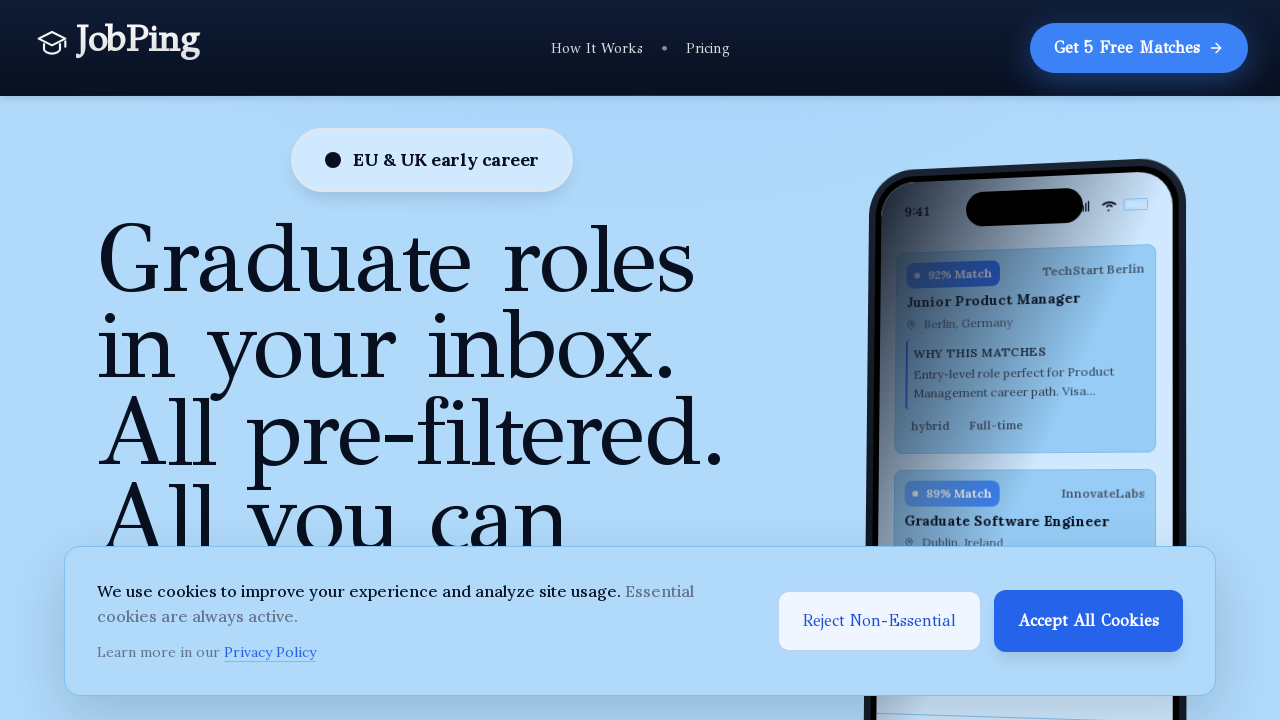

Retrieved rel attribute from external link
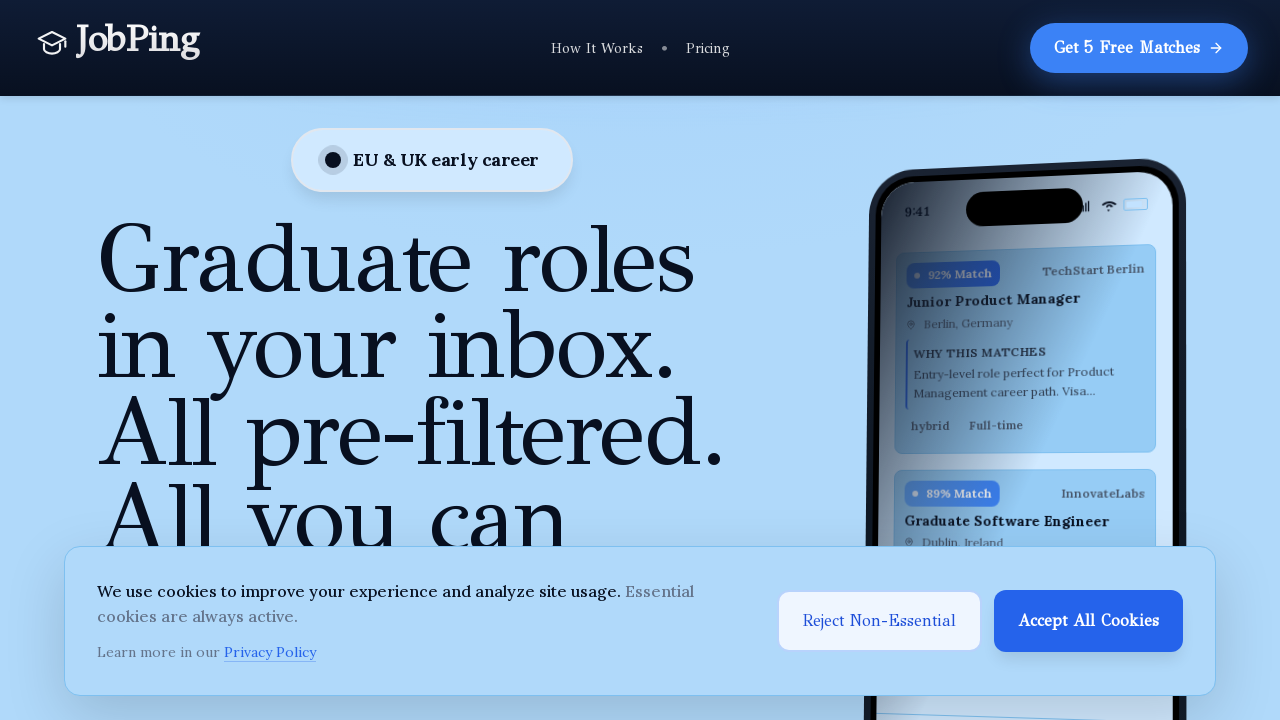

Verified external link has 'noopener' in rel attribute
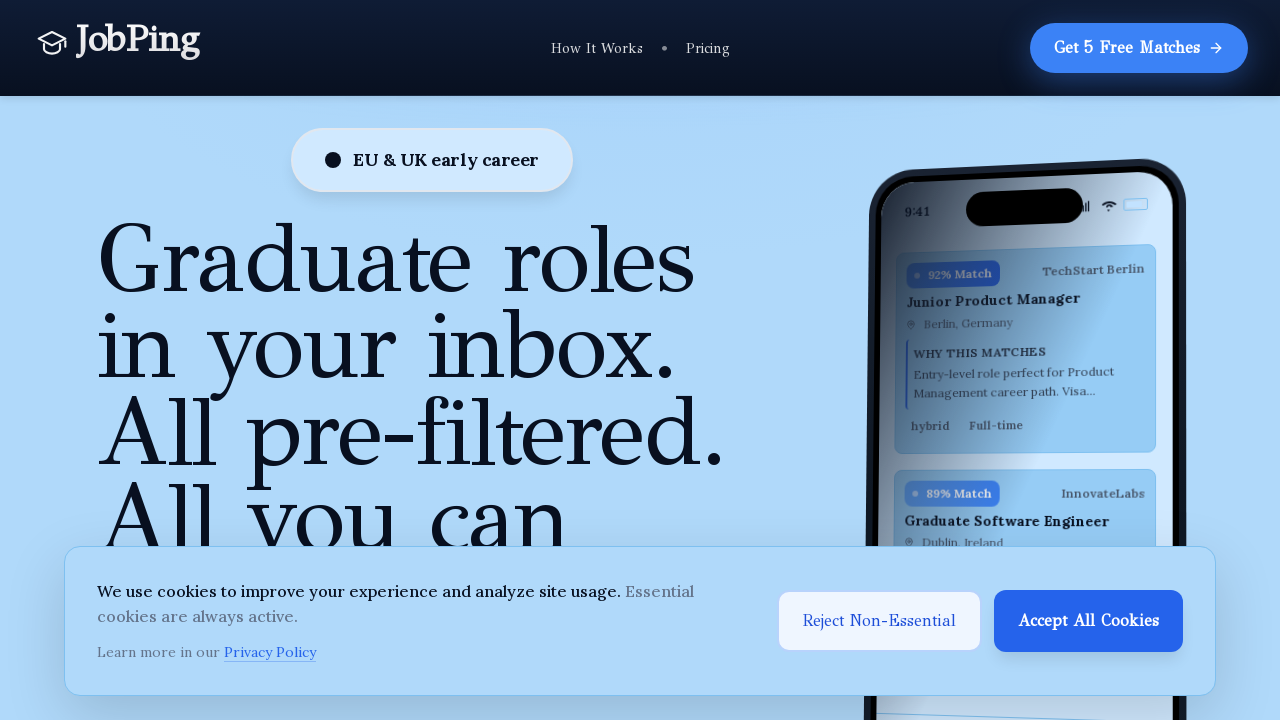

Verified external link has 'noreferrer' in rel attribute
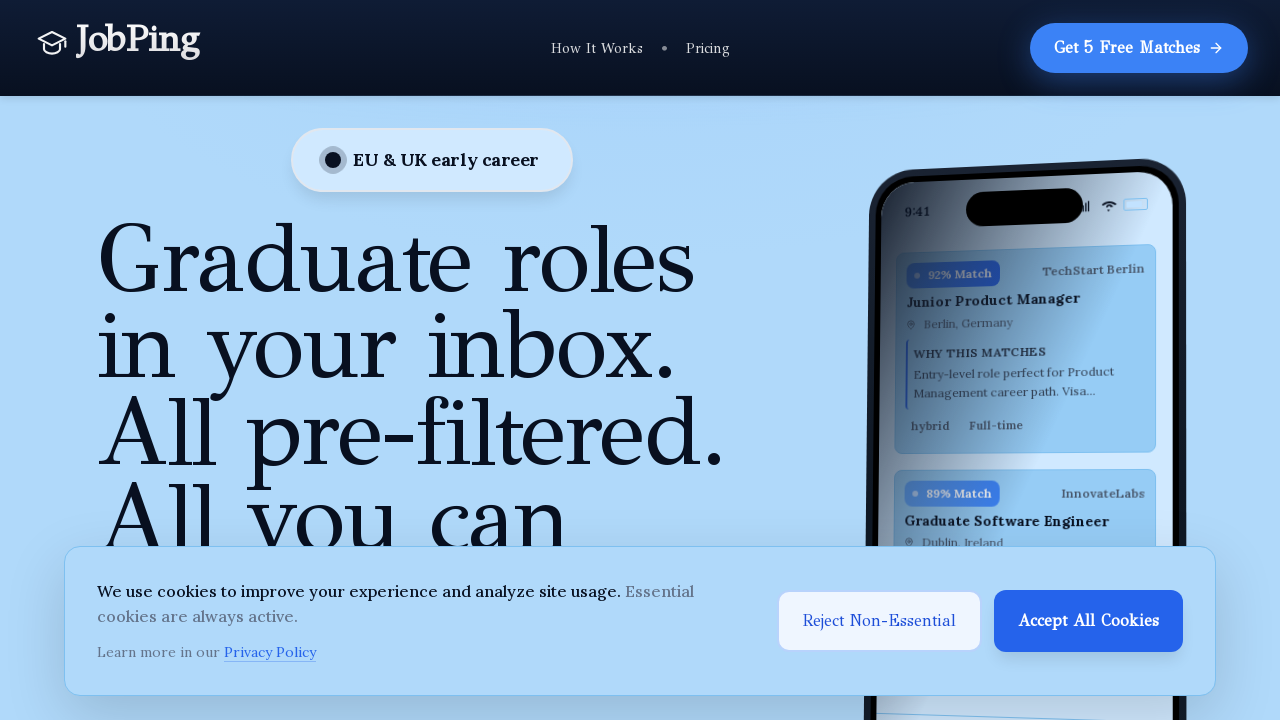

Retrieved rel attribute from external link
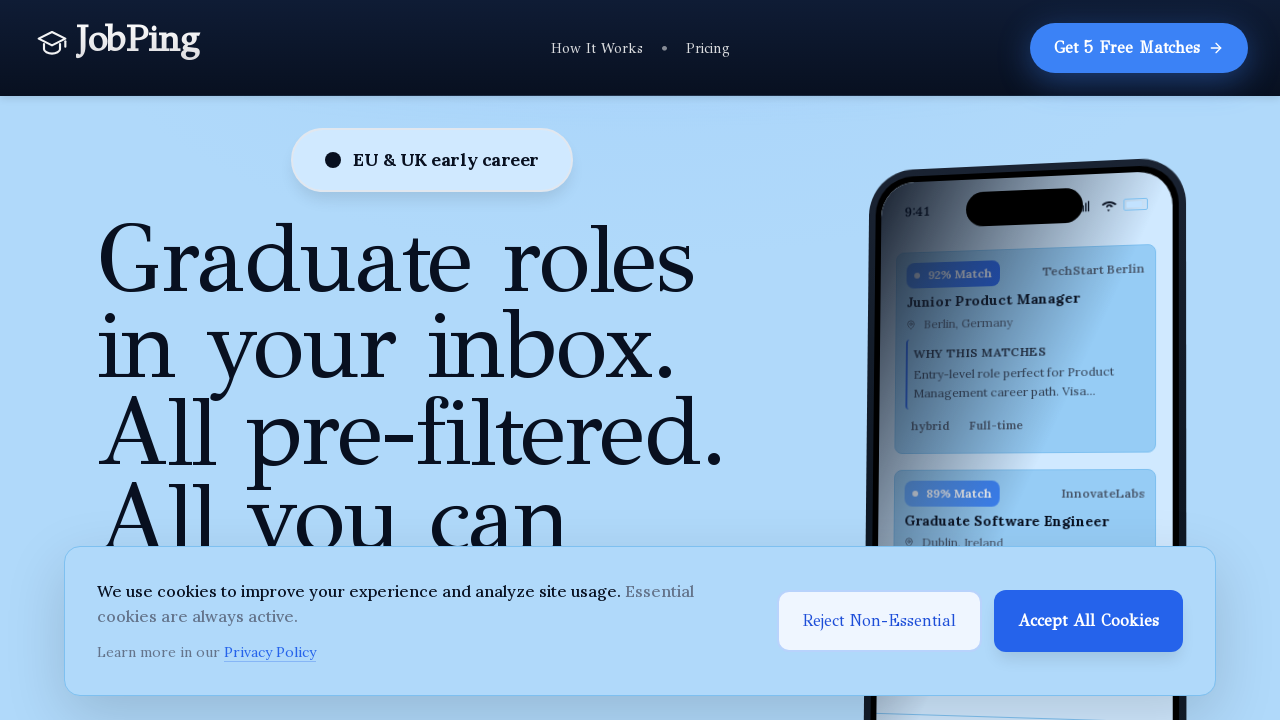

Verified external link has 'noopener' in rel attribute
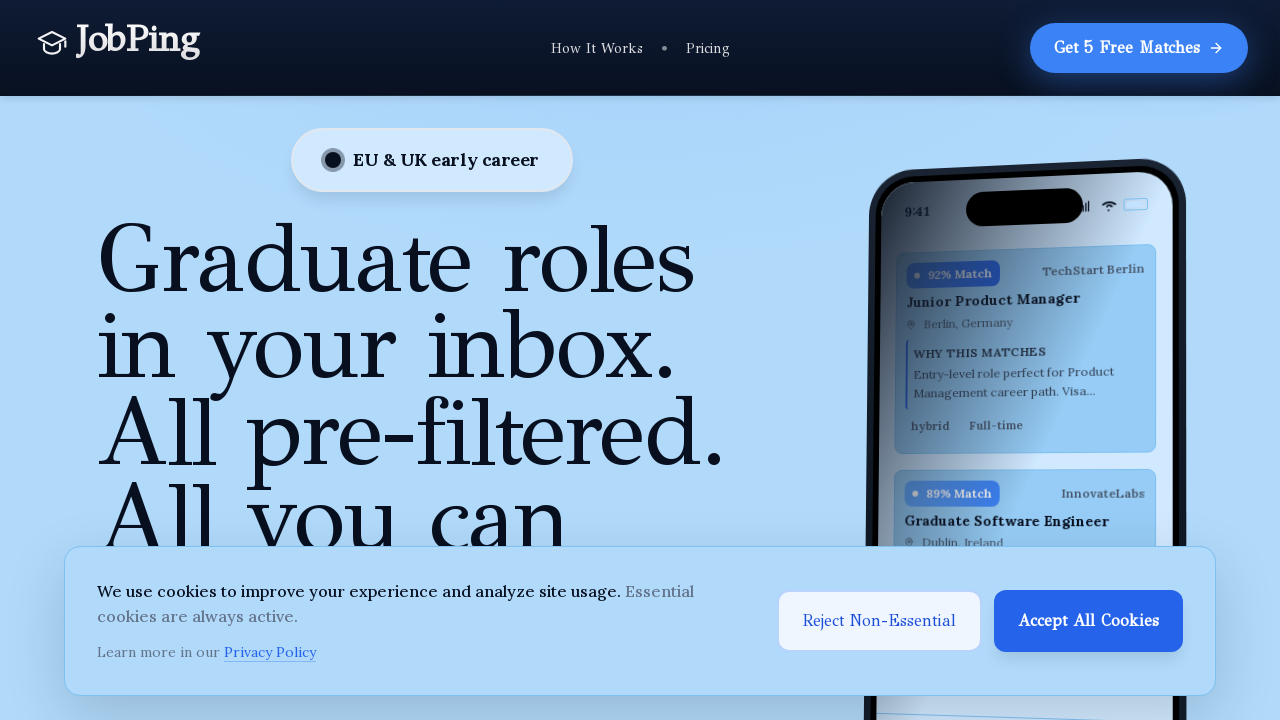

Verified external link has 'noreferrer' in rel attribute
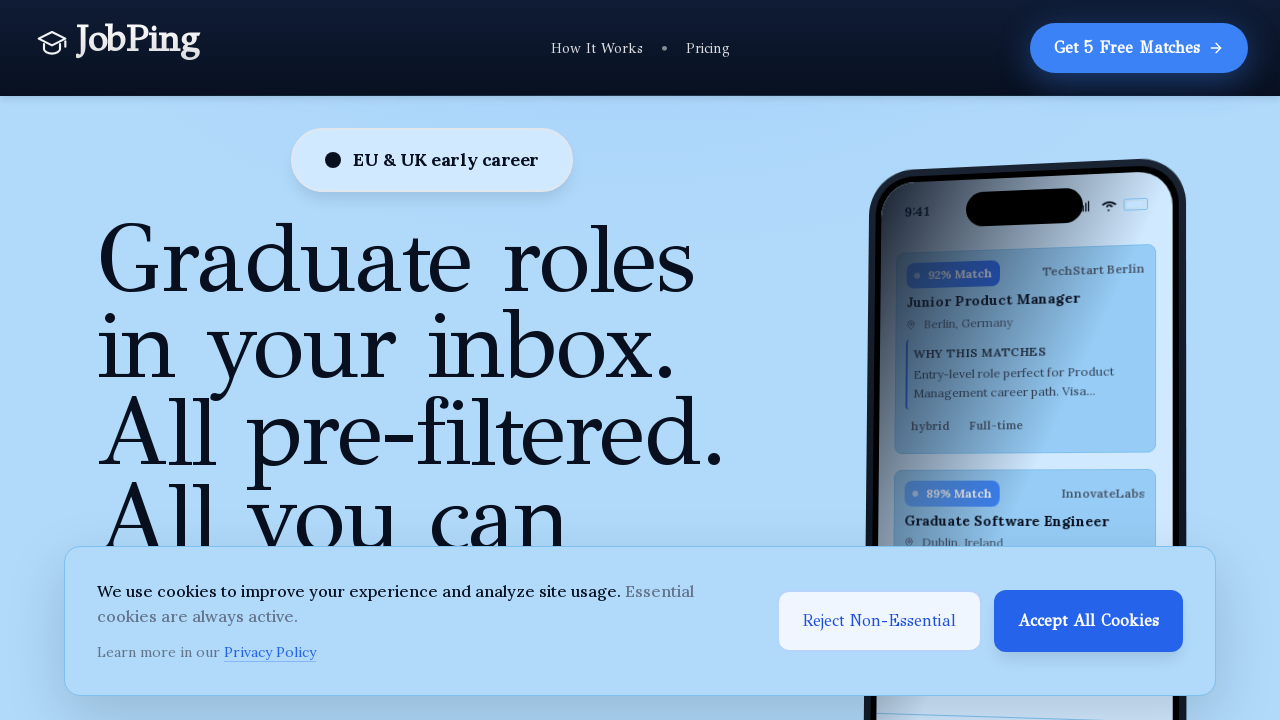

Retrieved rel attribute from external link
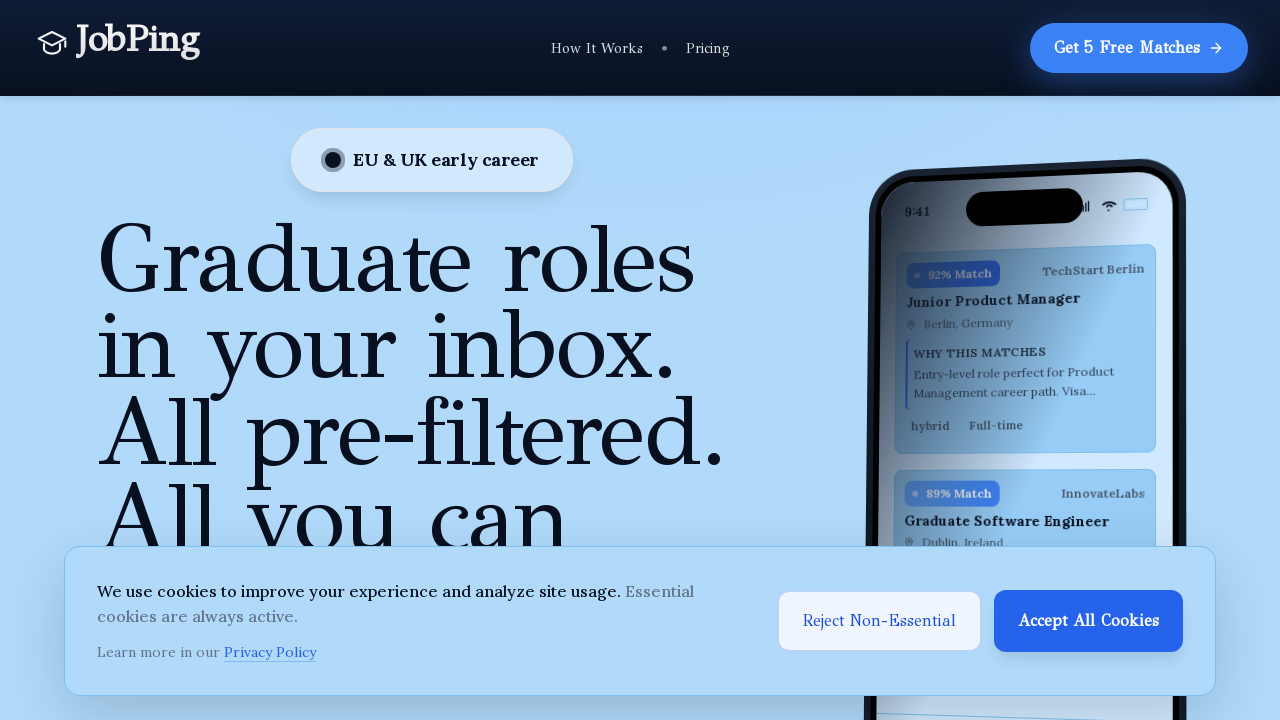

Verified external link has 'noopener' in rel attribute
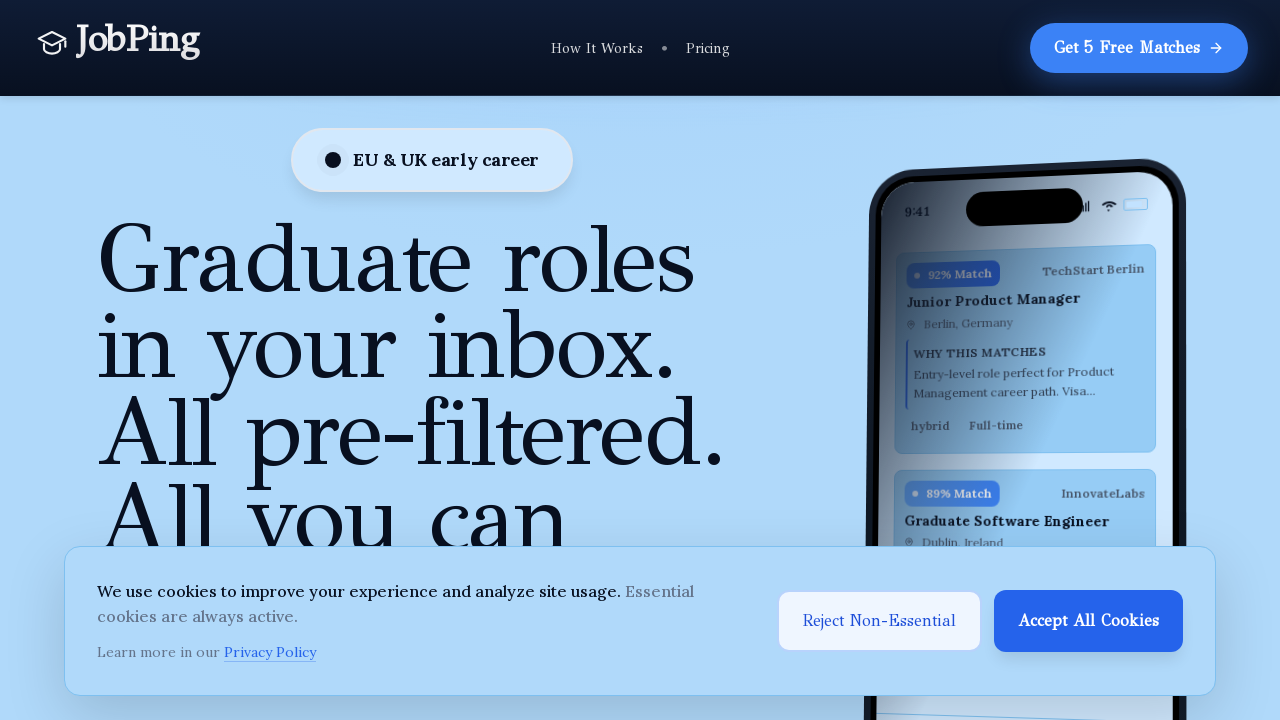

Verified external link has 'noreferrer' in rel attribute
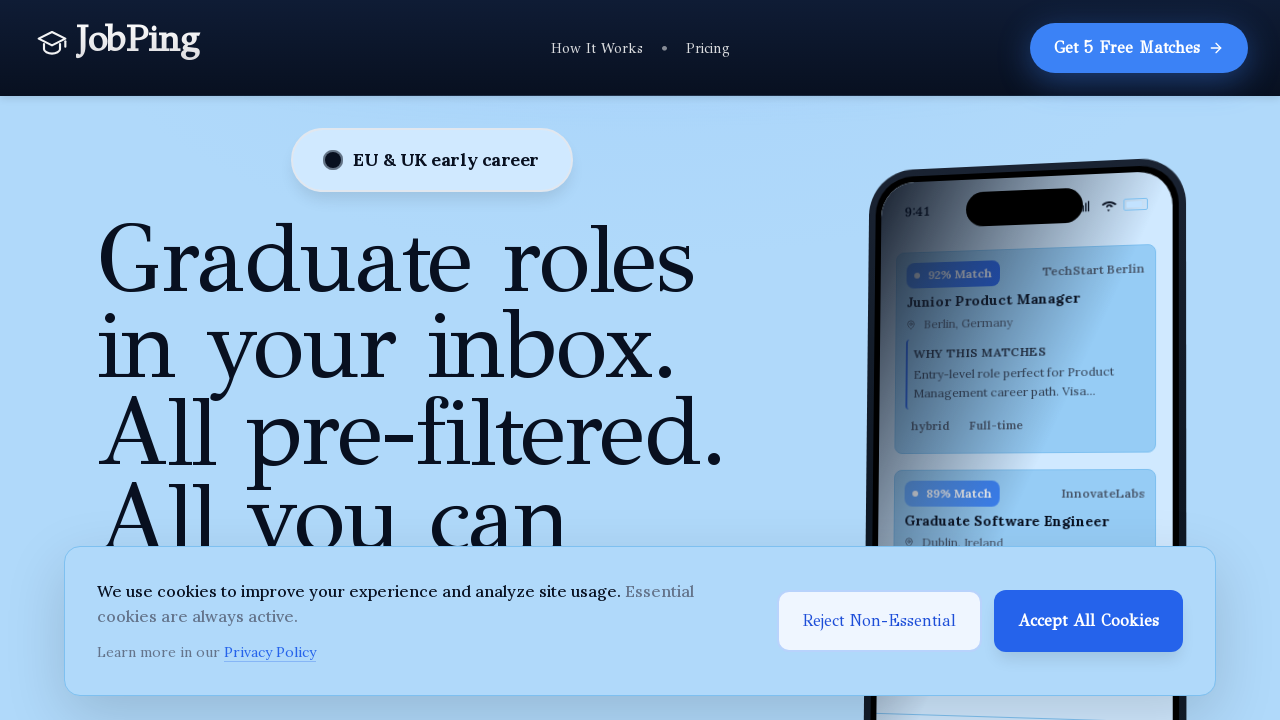

Retrieved rel attribute from external link
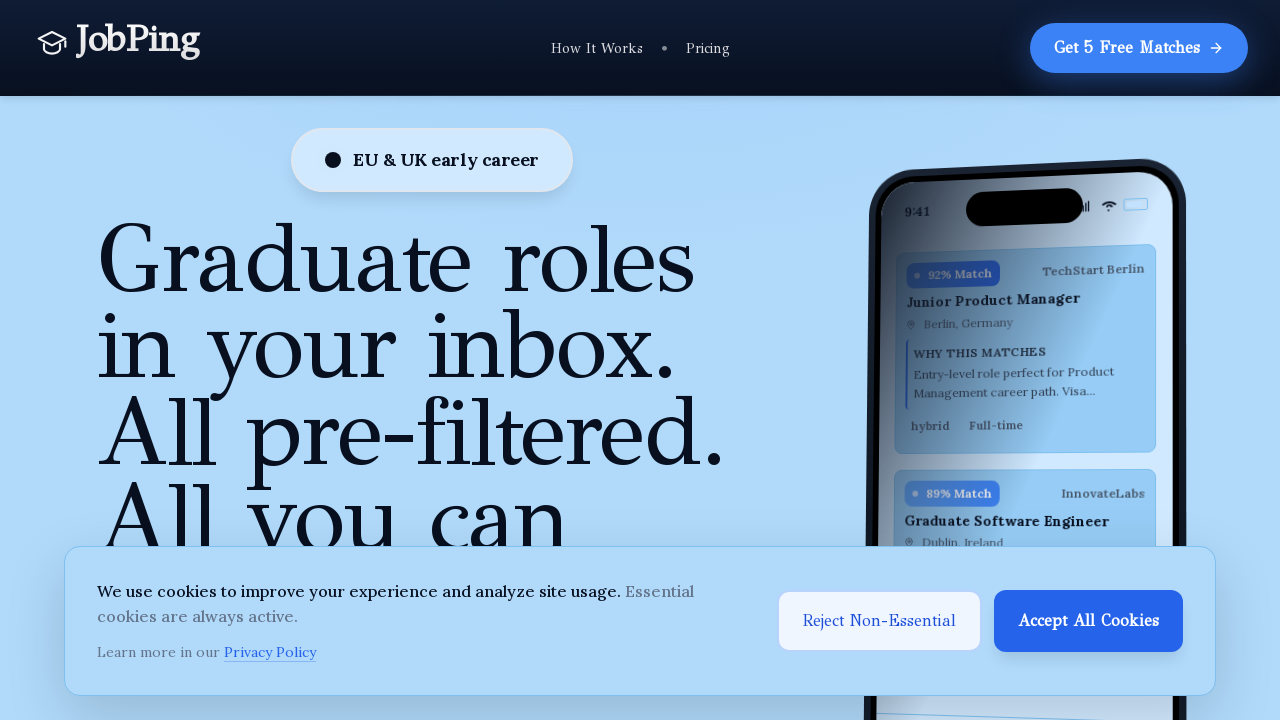

Verified external link has 'noopener' in rel attribute
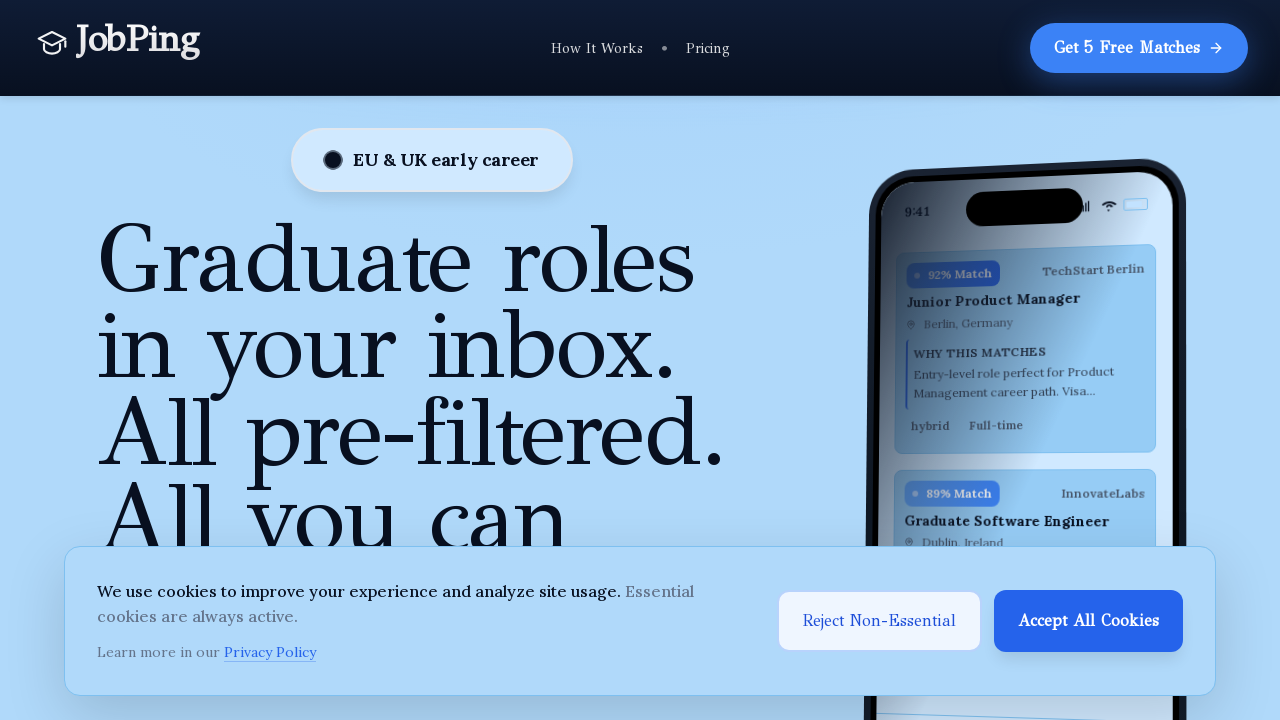

Verified external link has 'noreferrer' in rel attribute
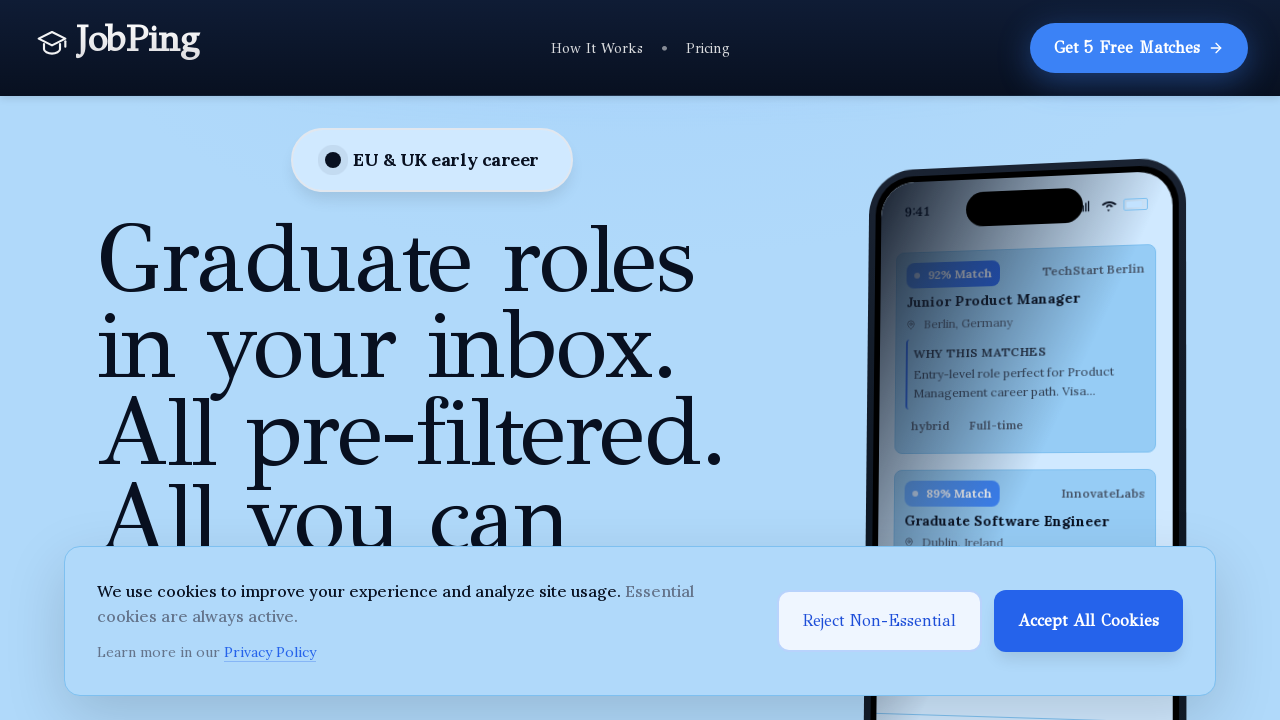

Retrieved rel attribute from external link
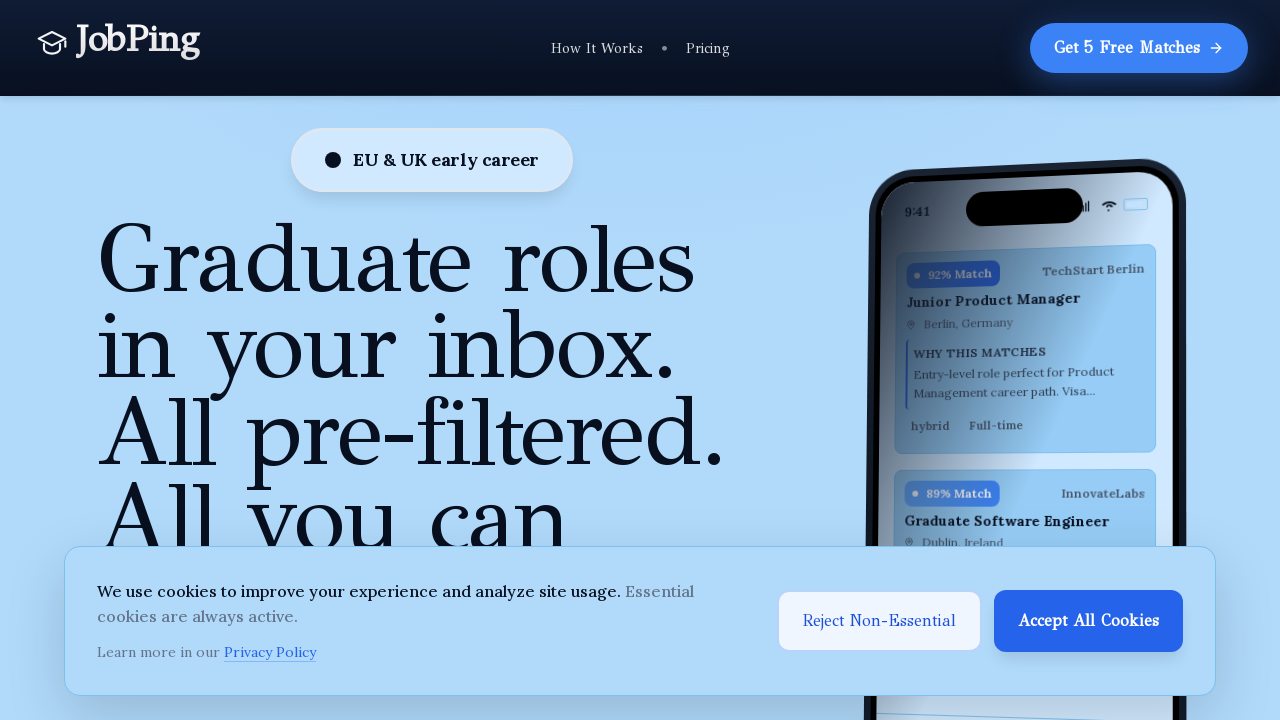

Verified external link has 'noopener' in rel attribute
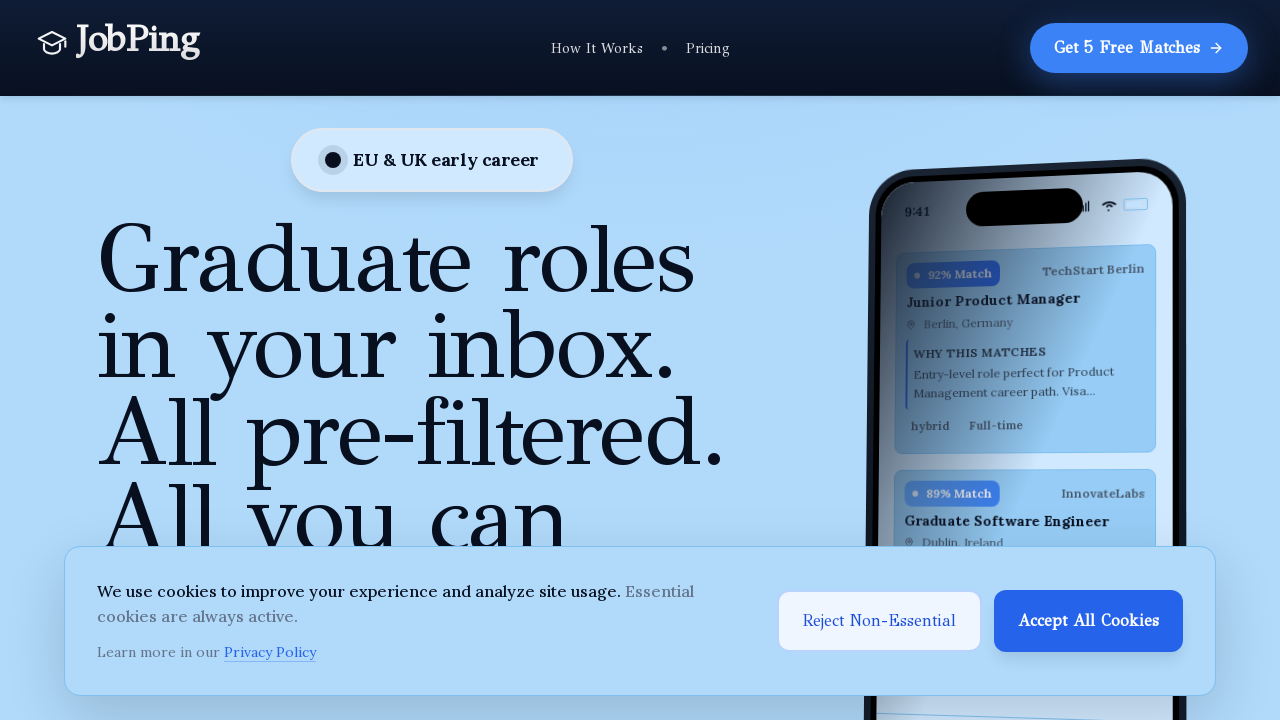

Verified external link has 'noreferrer' in rel attribute
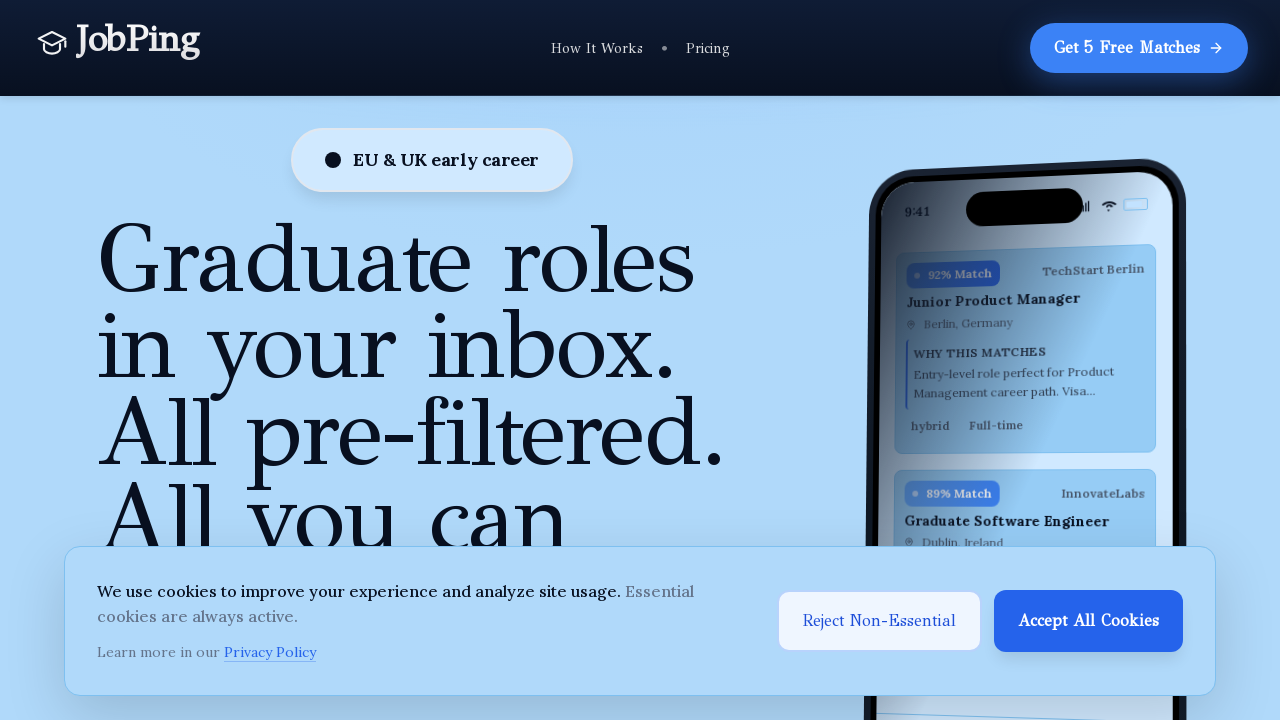

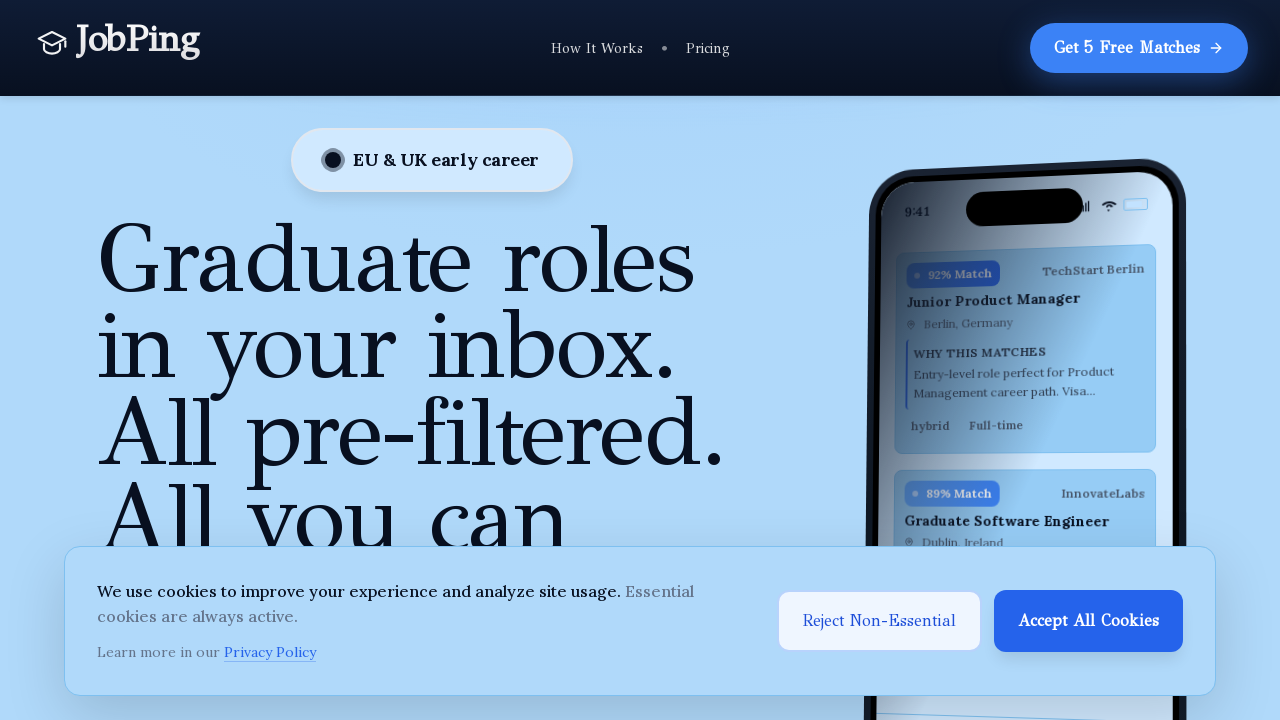